Tests scroll bar functionality by scrolling the page and verifying scroll position changes

Starting URL: https://automationexercise.com/

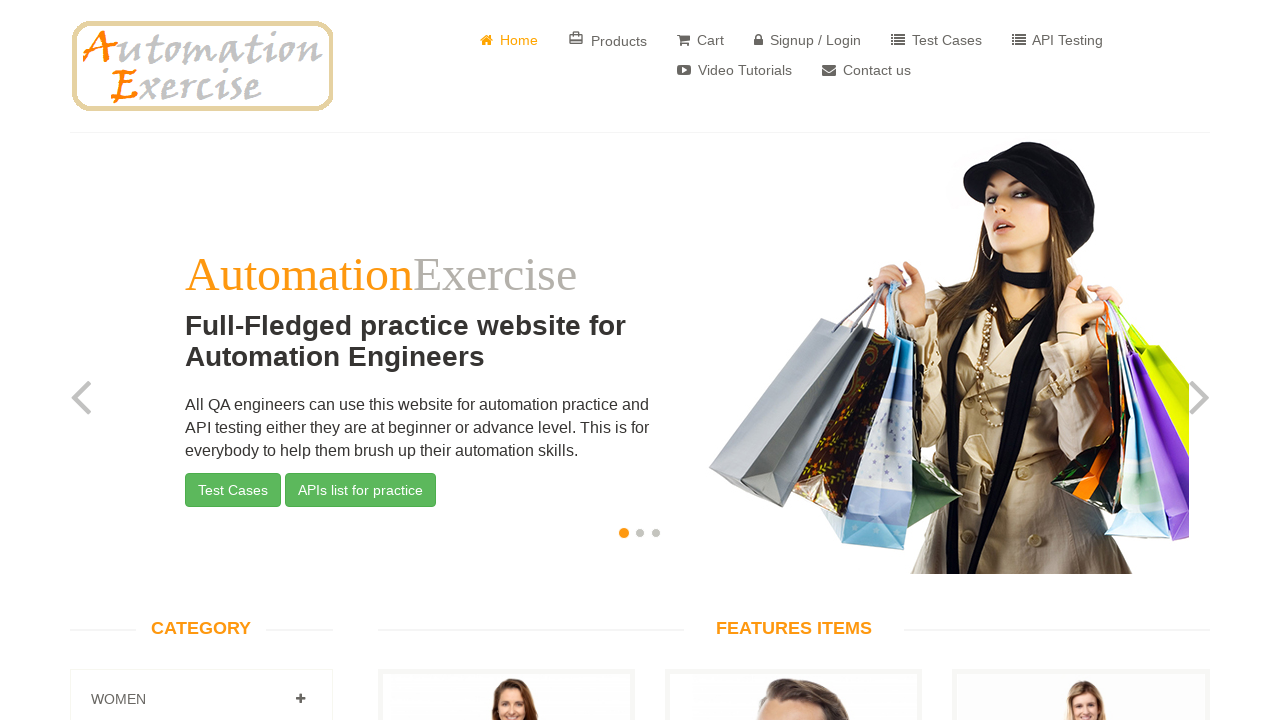

Retrieved page body height
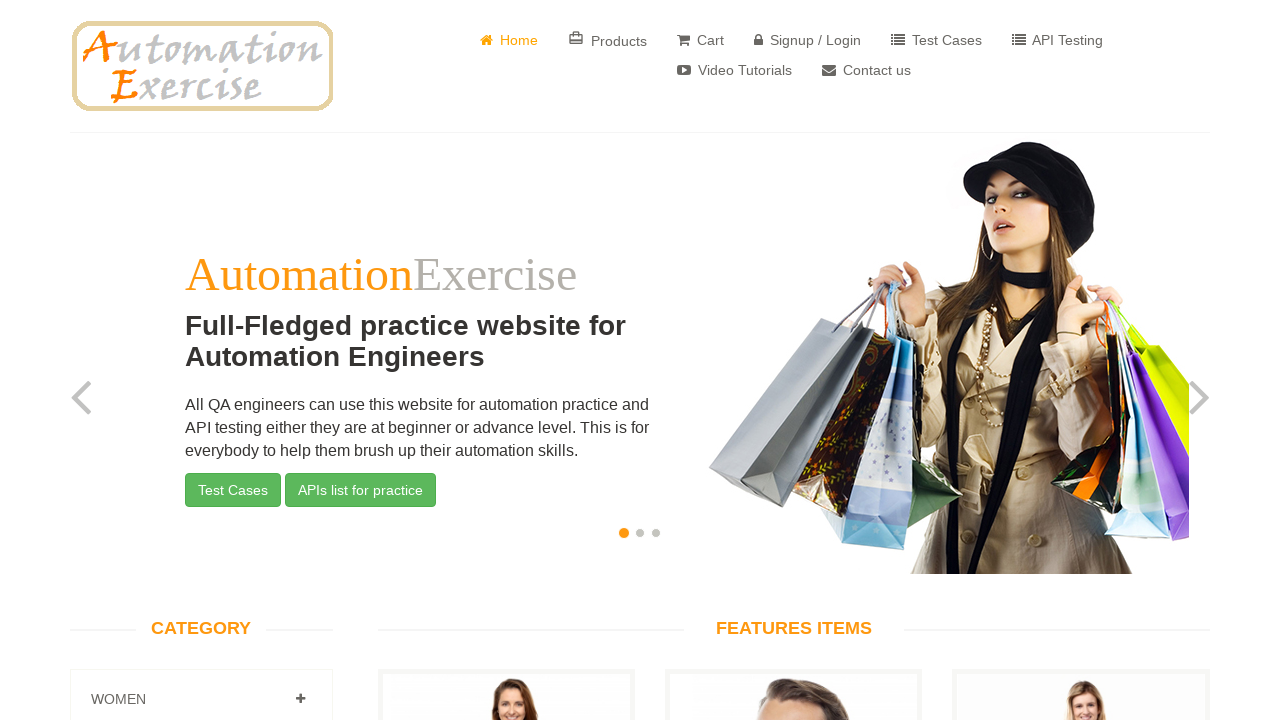

Retrieved window inner height
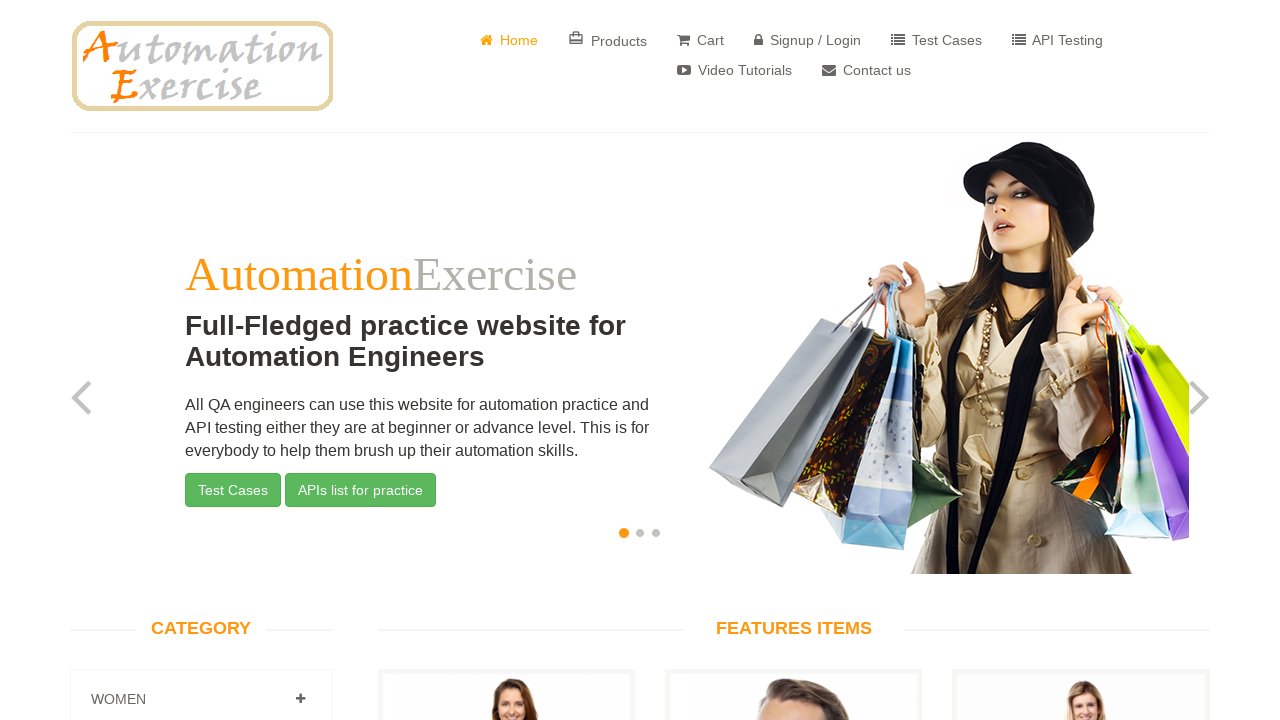

Verified scroll bar is needed (body_height: 5944, window_height: 720)
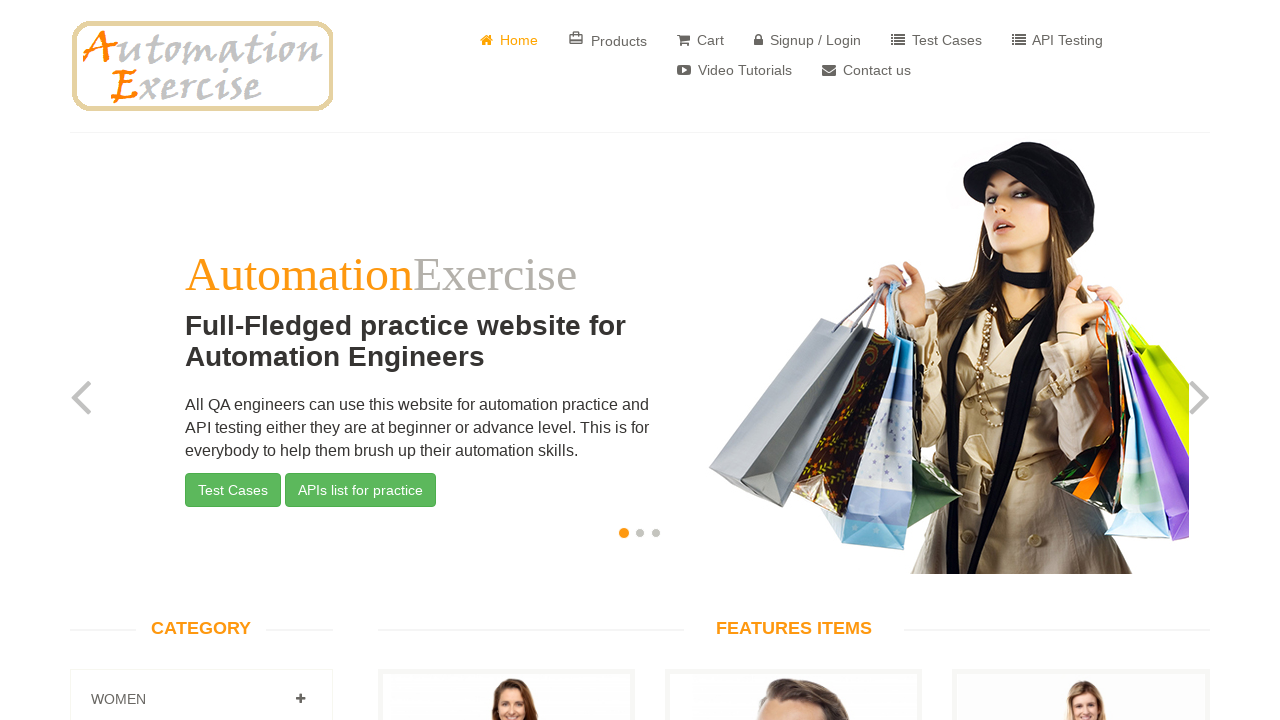

Scrolled page down to position 500px
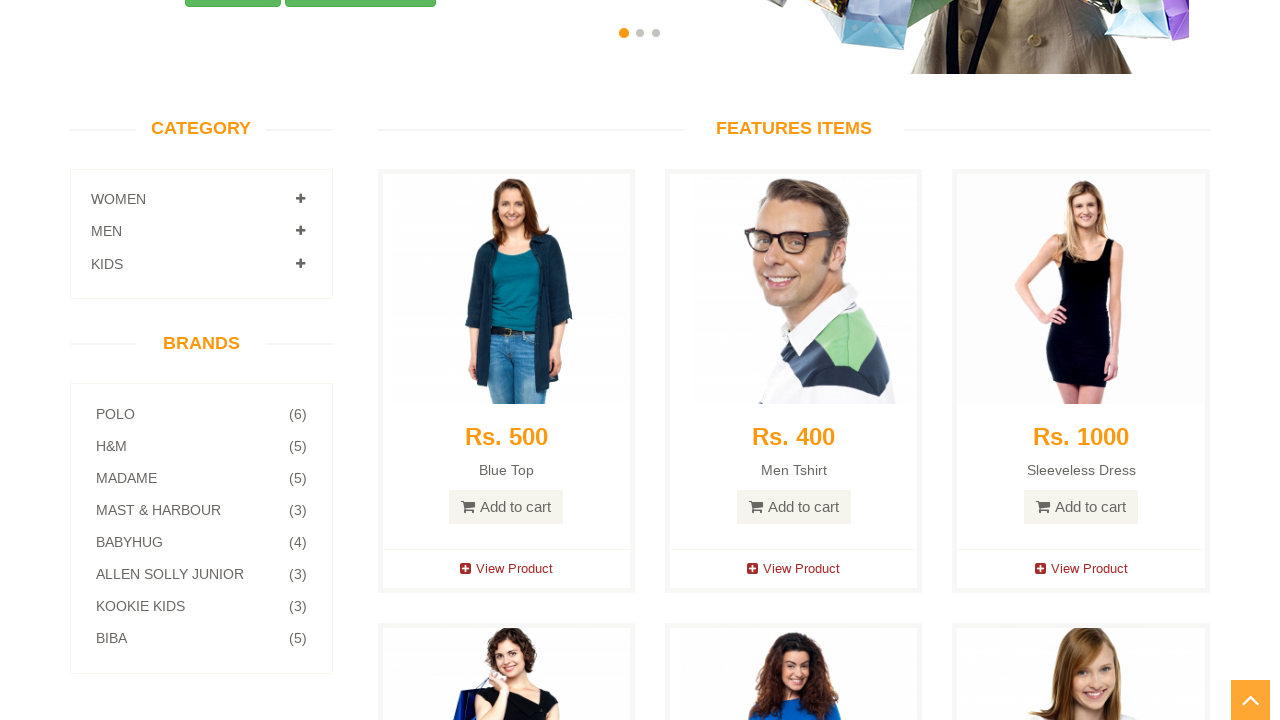

Waited 1 second for scroll animation to complete
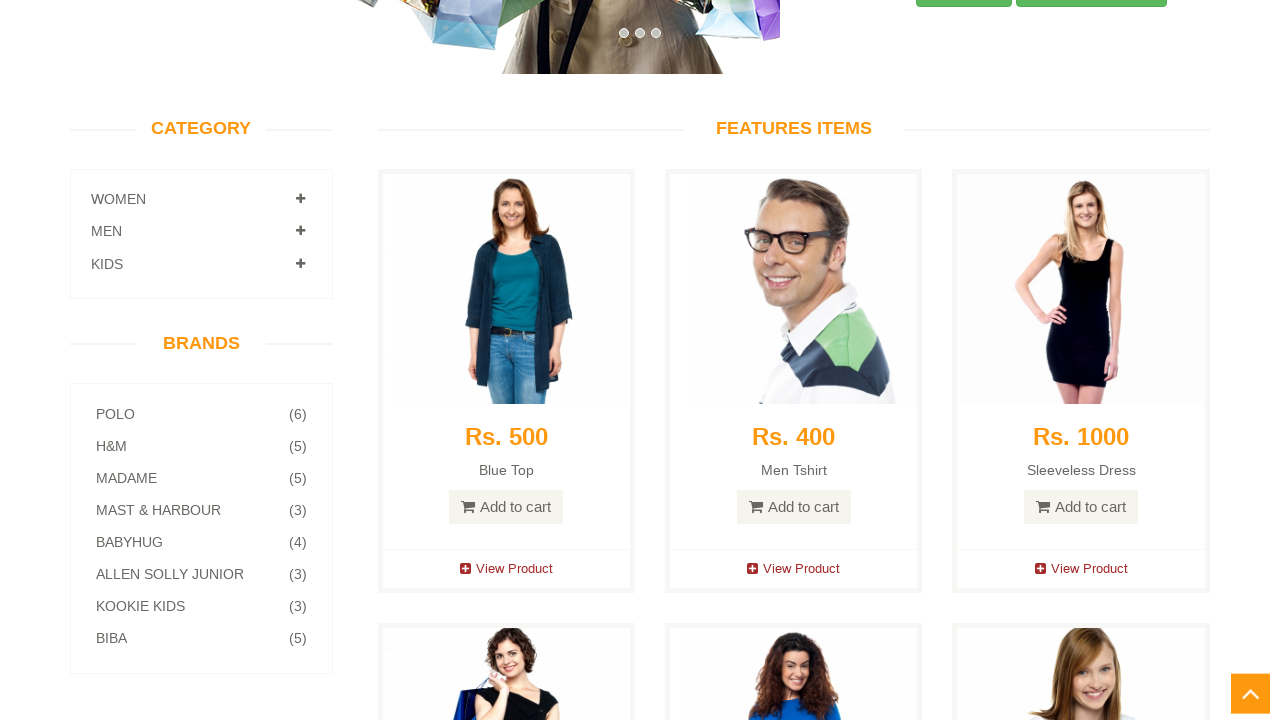

Retrieved scroll position: 500px
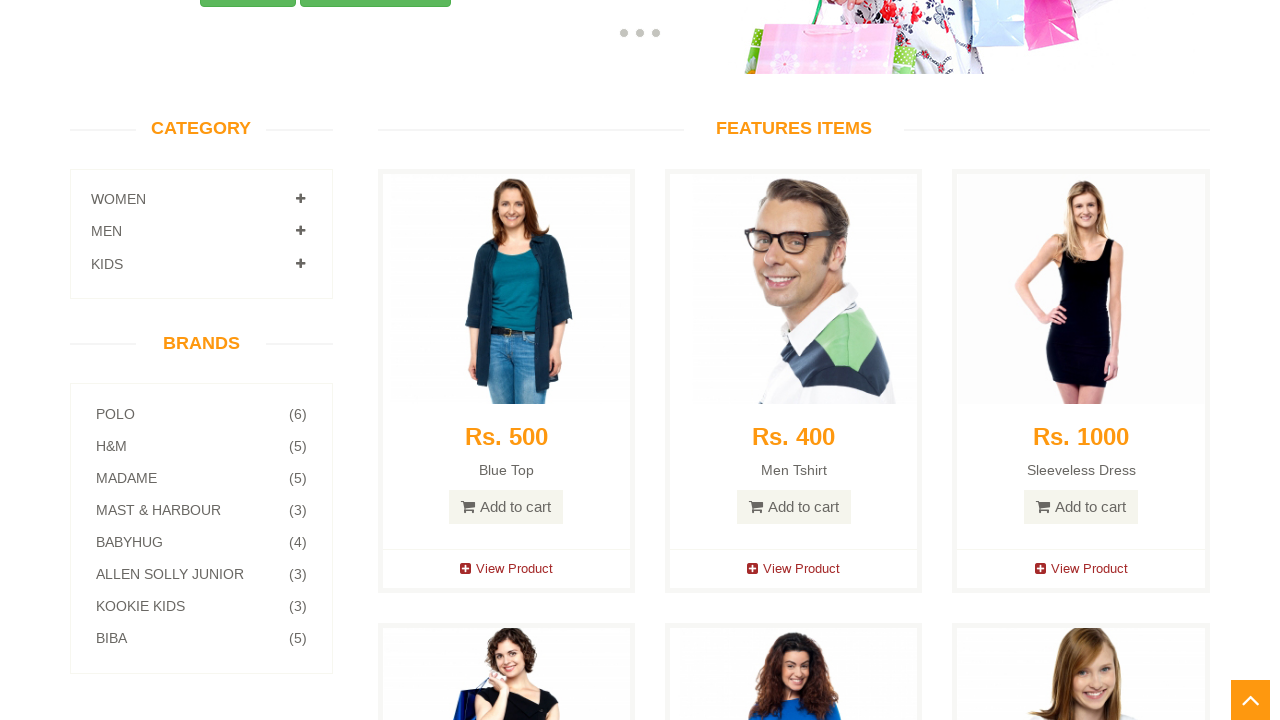

Scrolled page back to top
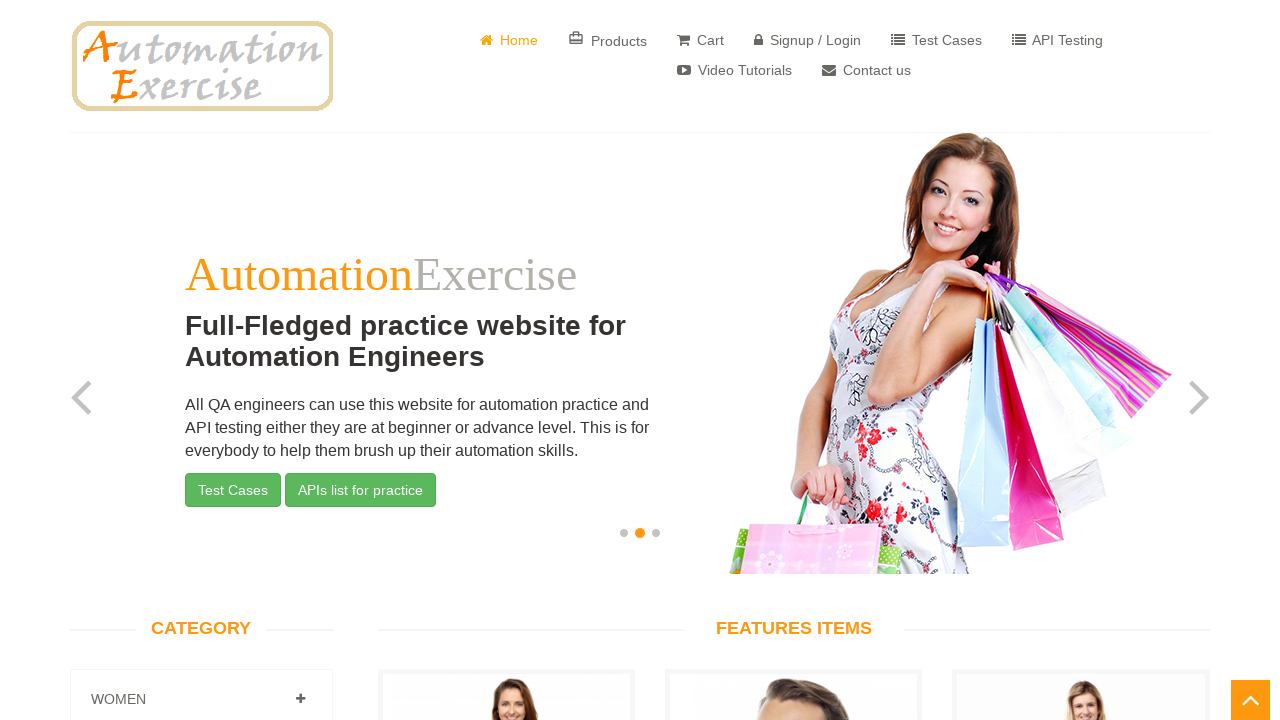

Waited 1 second for scroll animation to complete
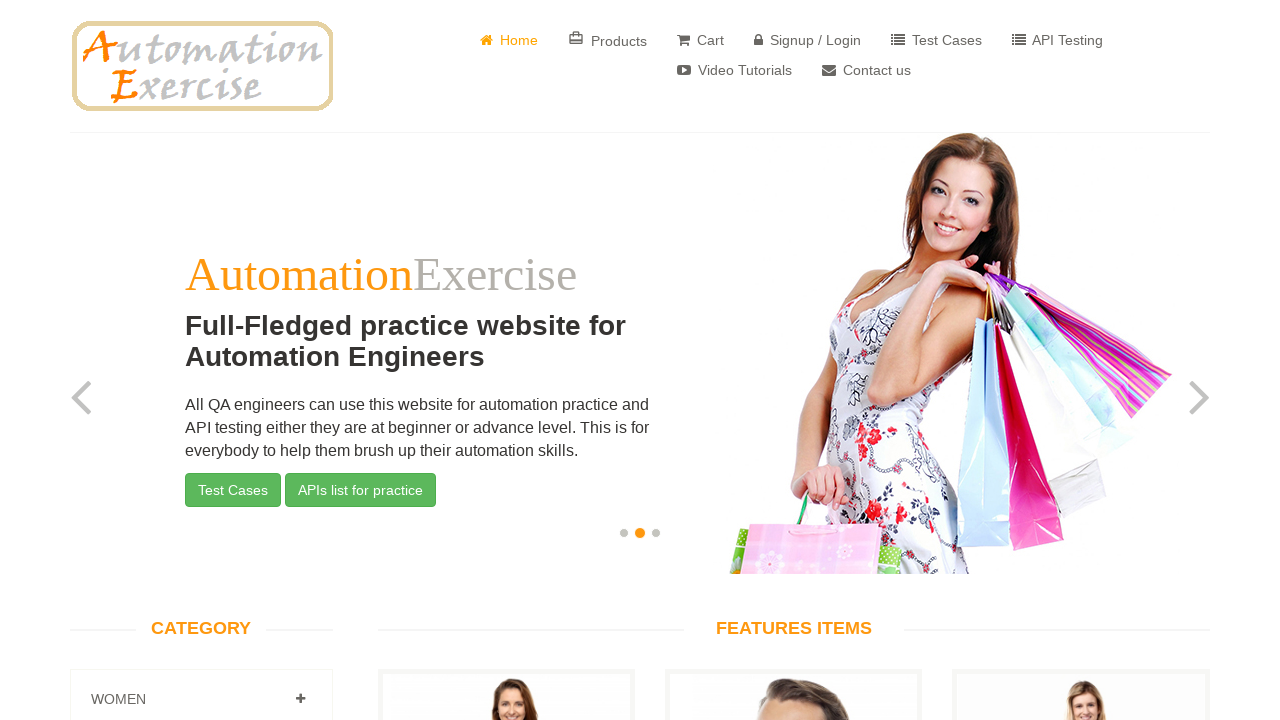

Verified scroll bar functionality: scroll bar needed and scroll position changed correctly
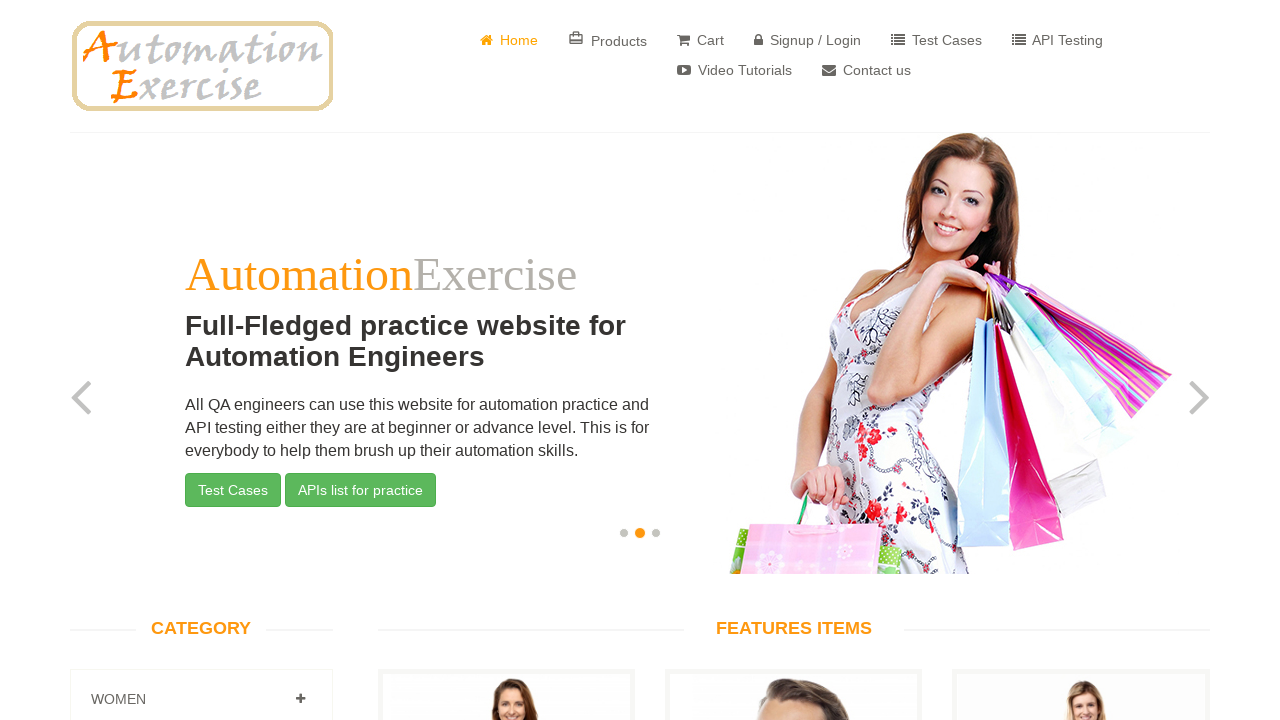

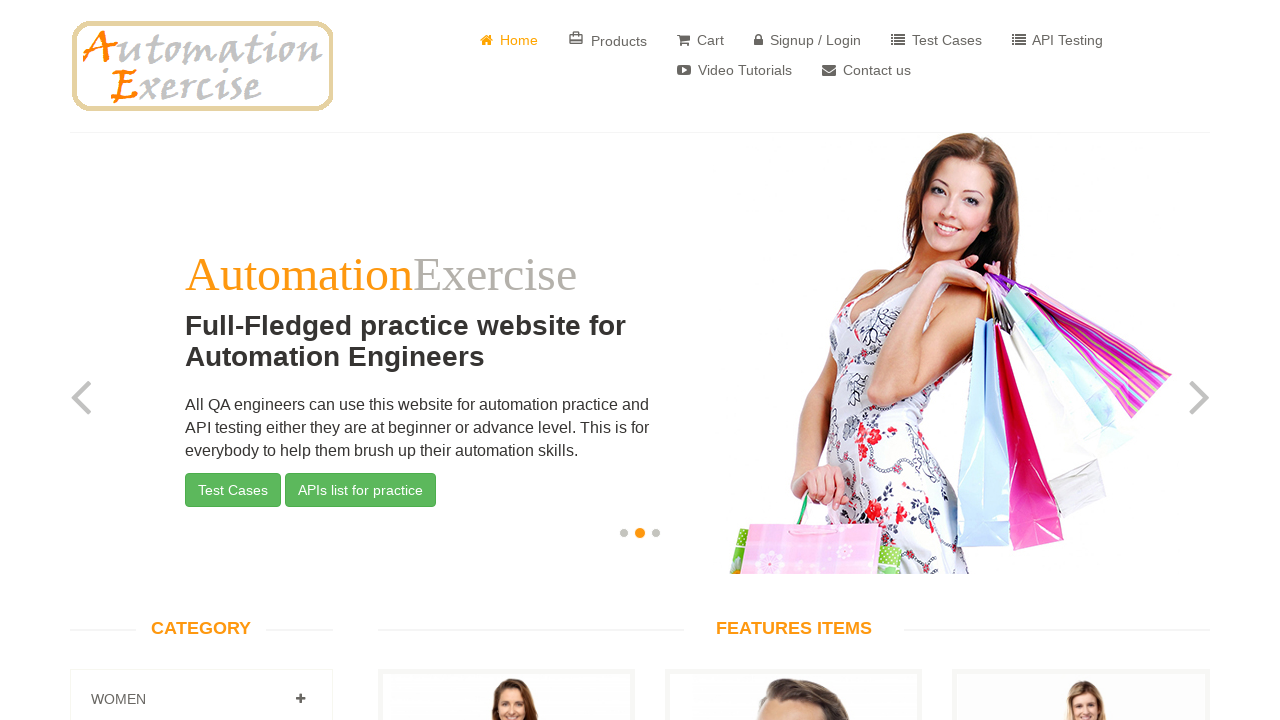